Tests the Specials section by navigating through Specials & offers menu and verifying that special products are displayed.

Starting URL: https://www.woolworths.co.nz/

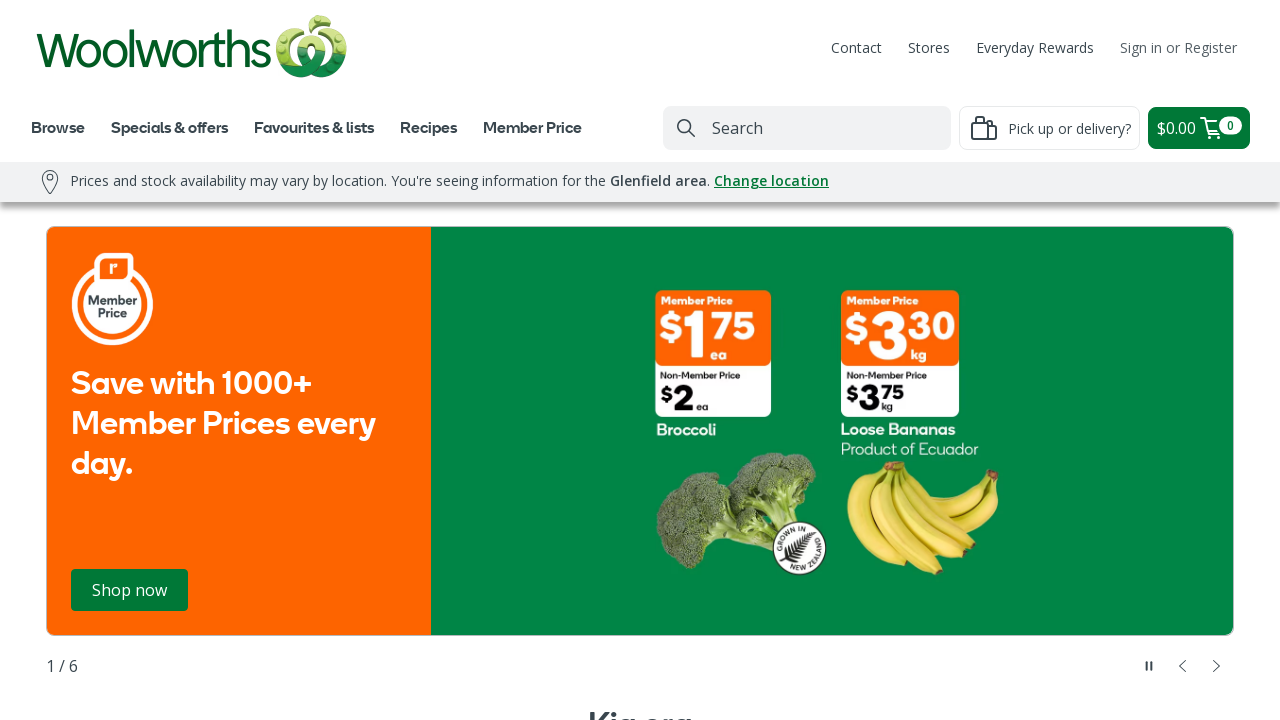

Clicked on Specials & offers button at (170, 127) on internal:role=button[name="Specials & offers"i]
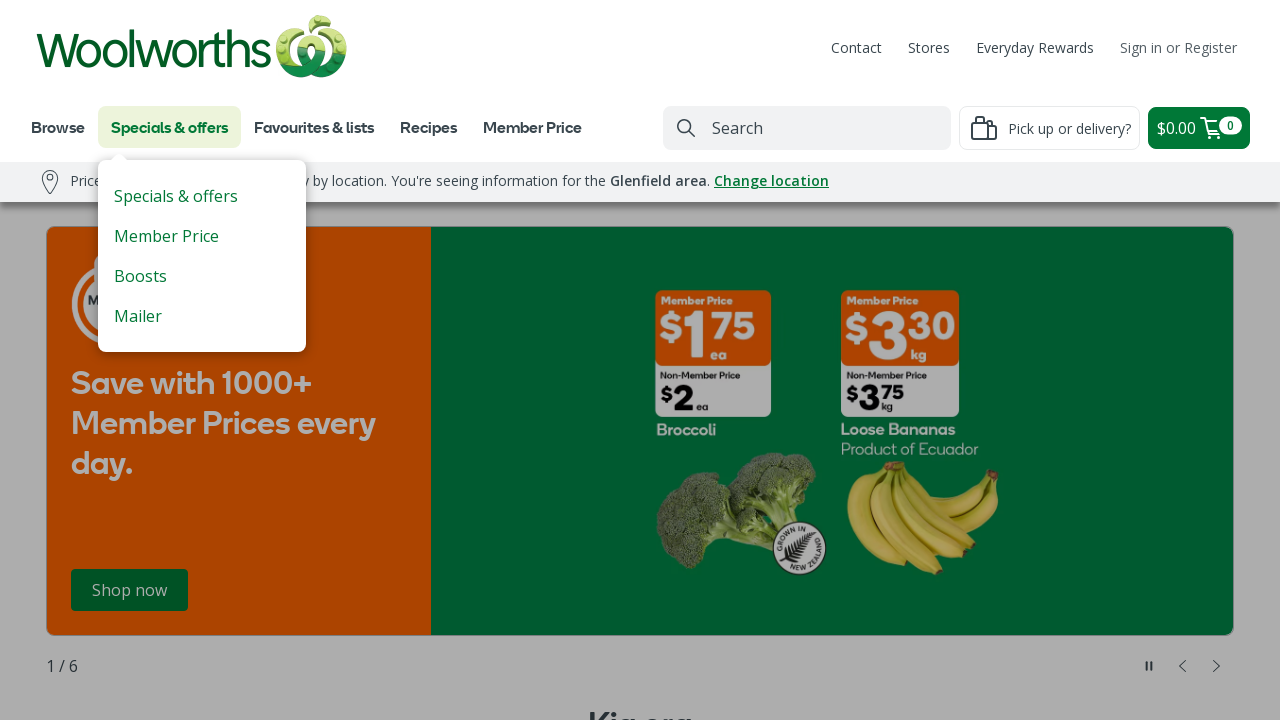

Clicked on Specials & offers link in the overlay menu at (176, 196) on #cdk-overlay-0 >> internal:role=link[name="Specials & offers"i]
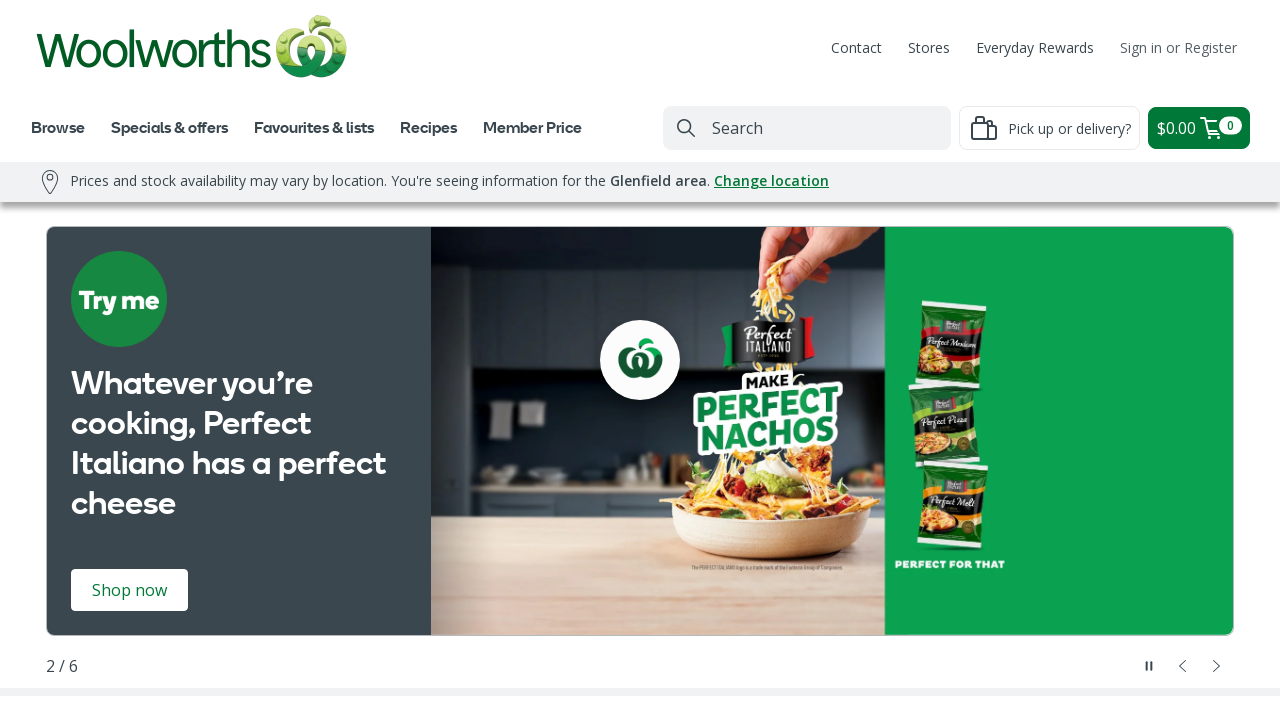

Page fully loaded with networkidle state
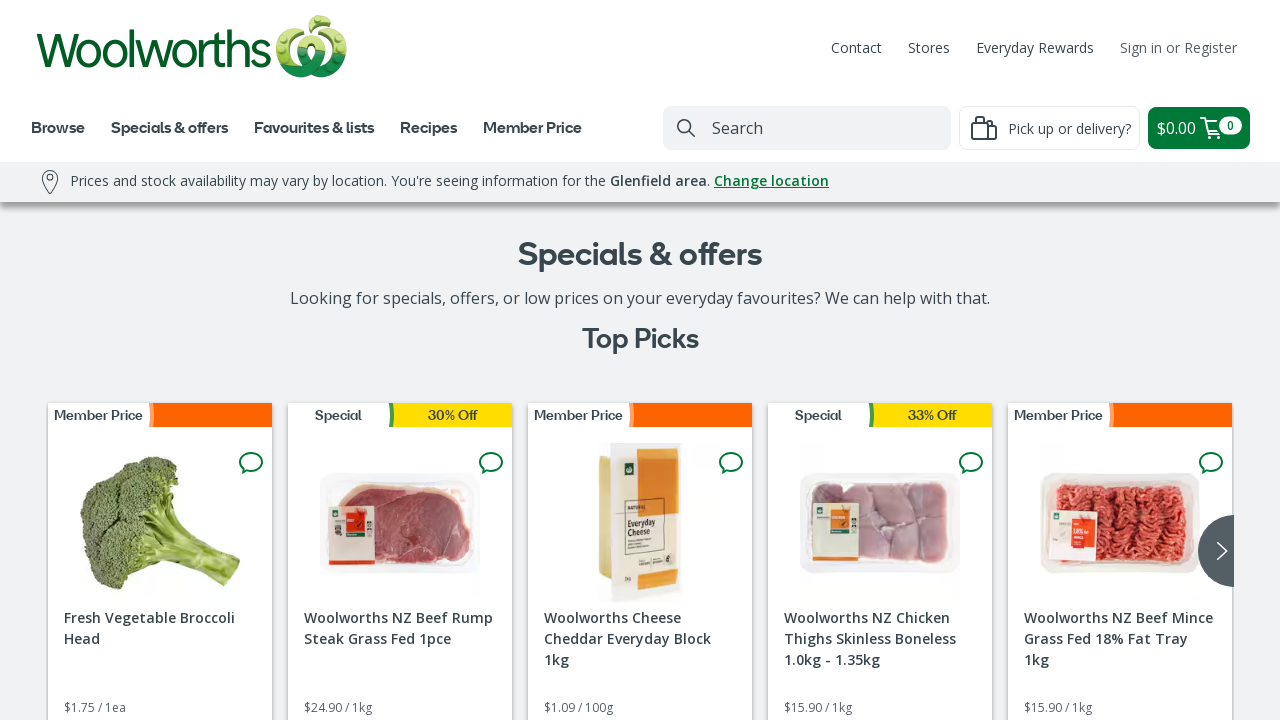

Special products are now visible on the page
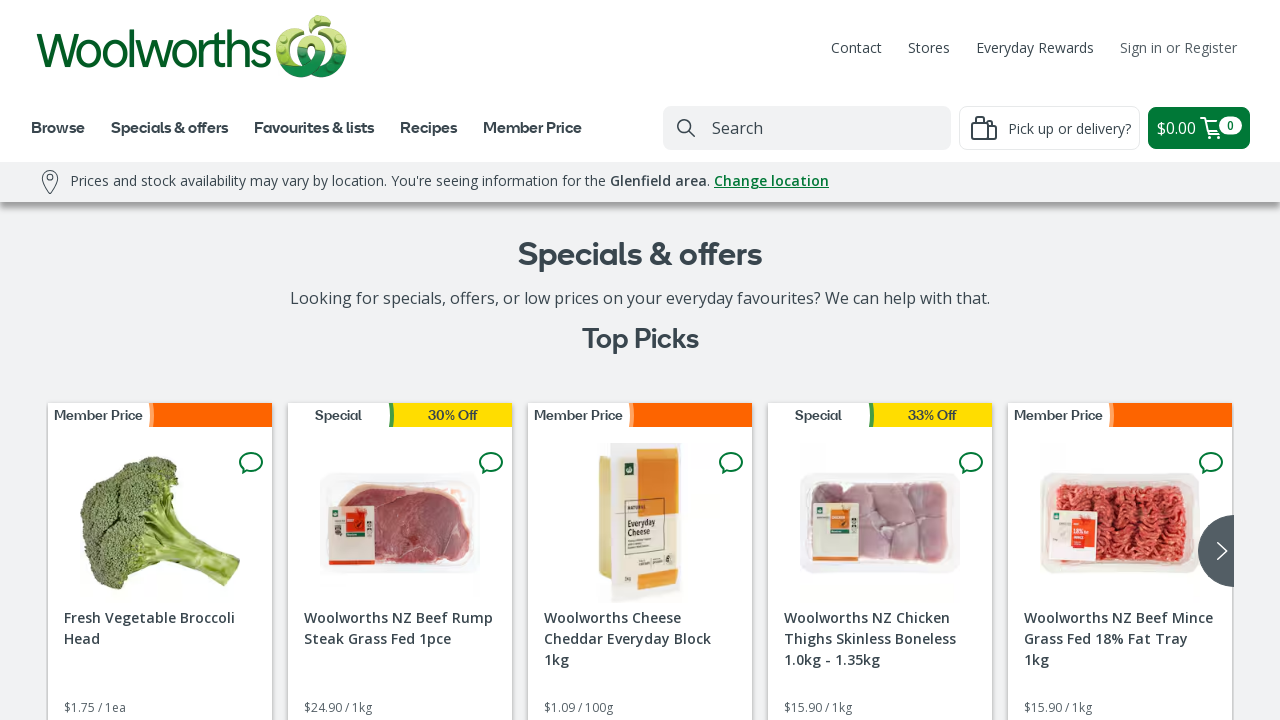

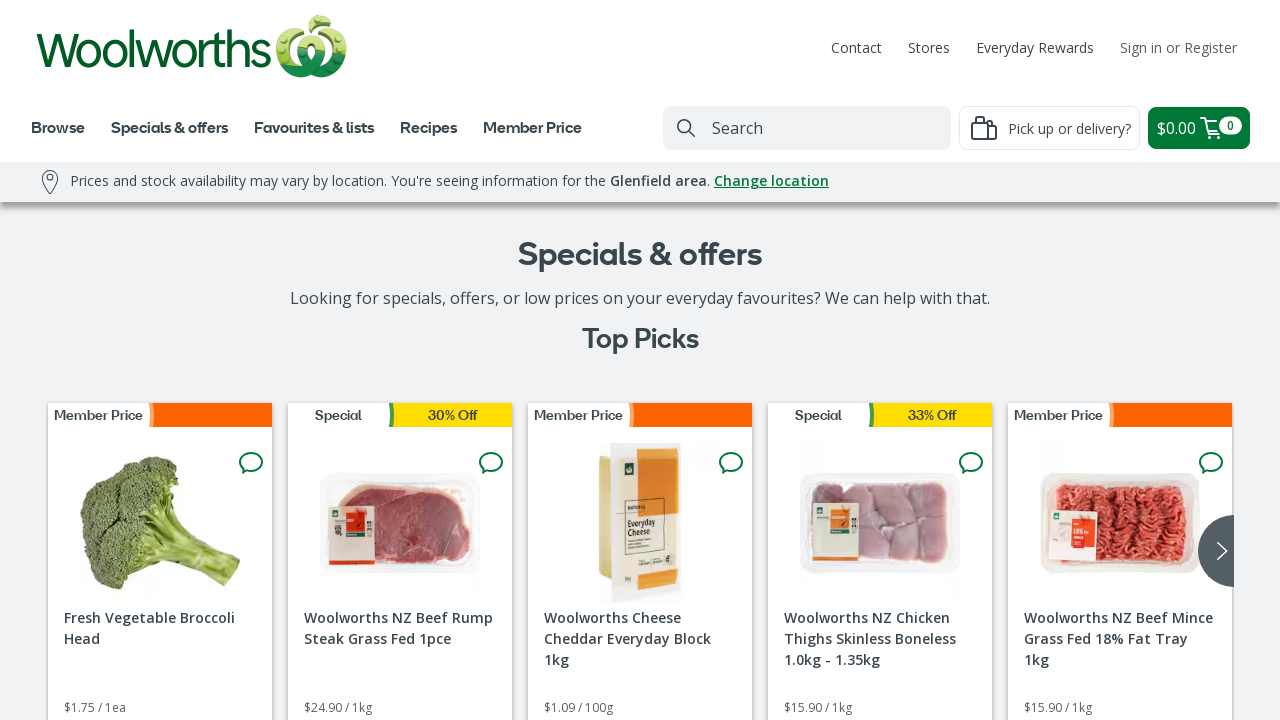